Tests that clicking the Scooter logo from the About Scooter page (second step of order form) navigates back to the homepage after filling renter details

Starting URL: https://qa-scooter.praktikum-services.ru/

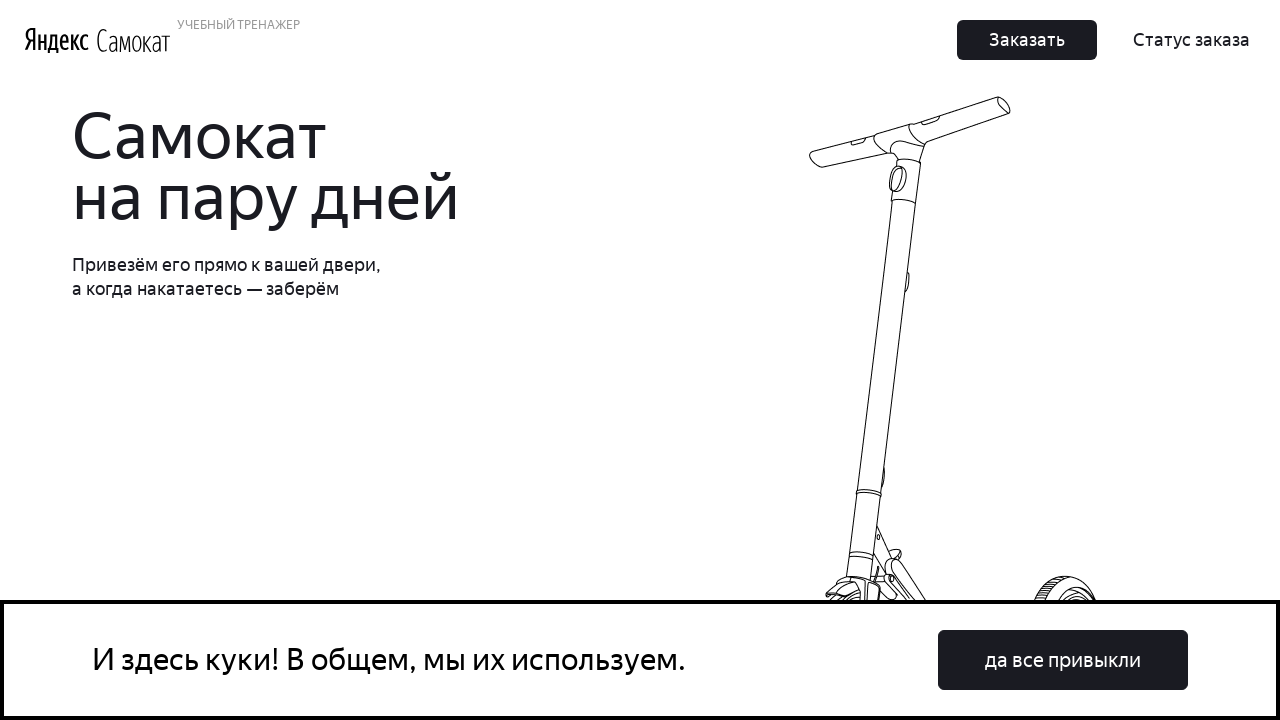

Homepage loaded with domcontentloaded state
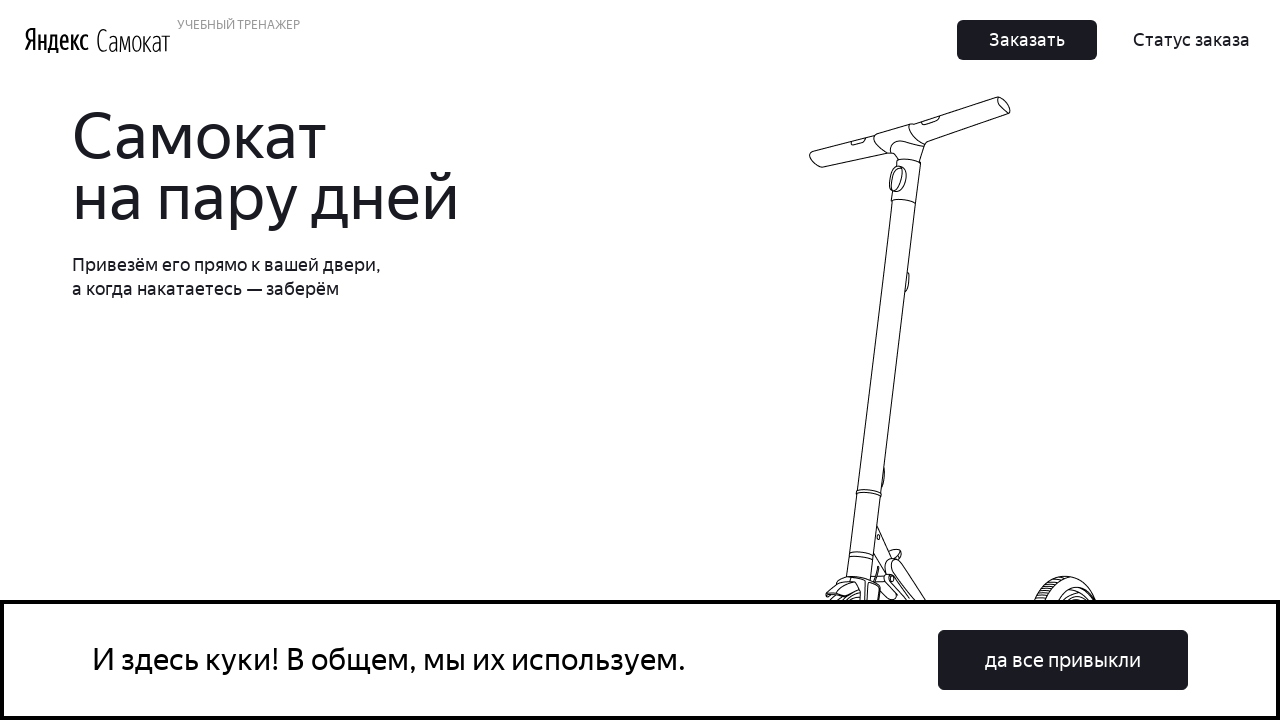

Clicked upper order button to navigate to order form at (1027, 40) on xpath=//button[contains(@class, 'Button_Button') and contains(text(), 'Заказать'
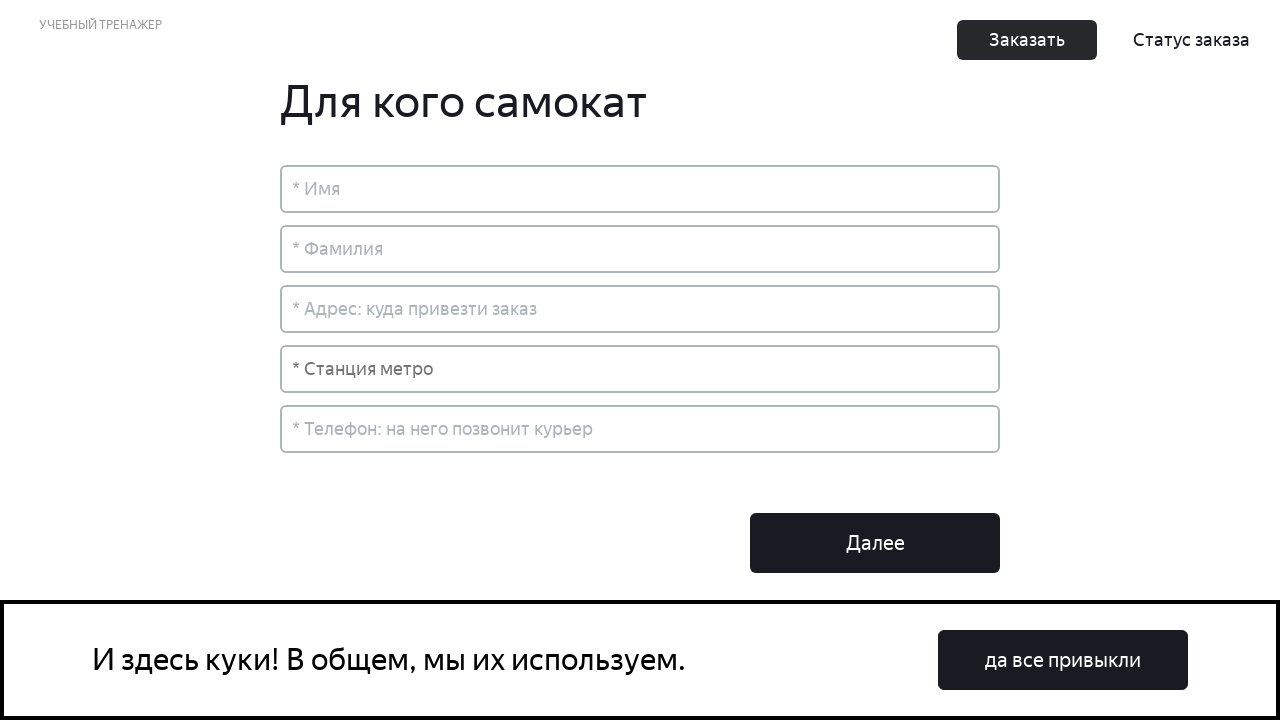

Order form page loaded with renter details fields visible
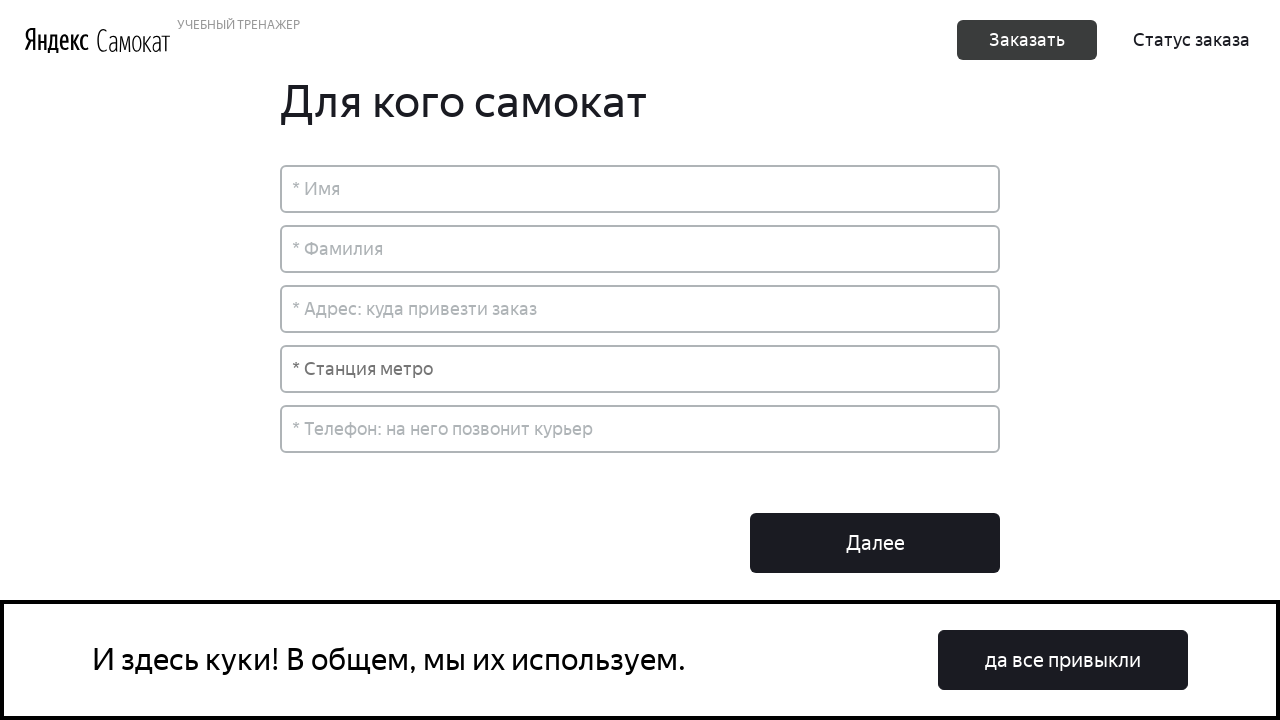

Filled renter first name 'Иван' on //input[@placeholder='* Имя']
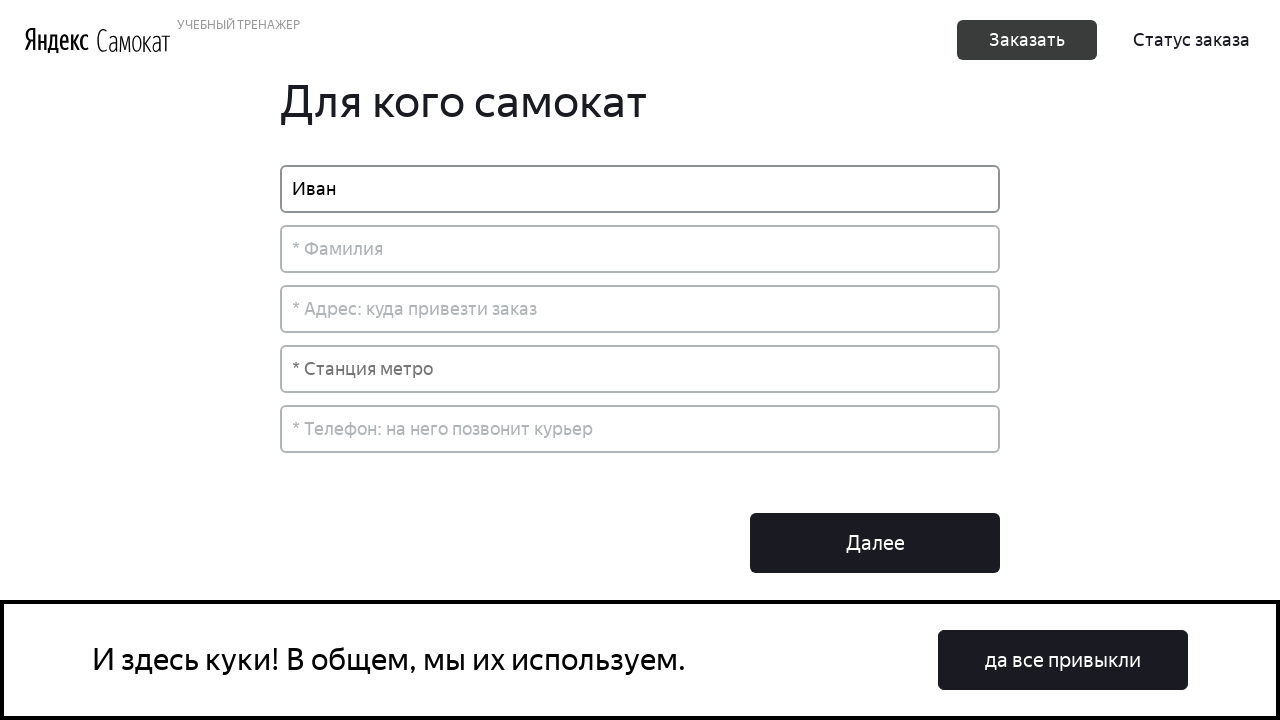

Filled renter last name 'Петров' on //input[@placeholder='* Фамилия']
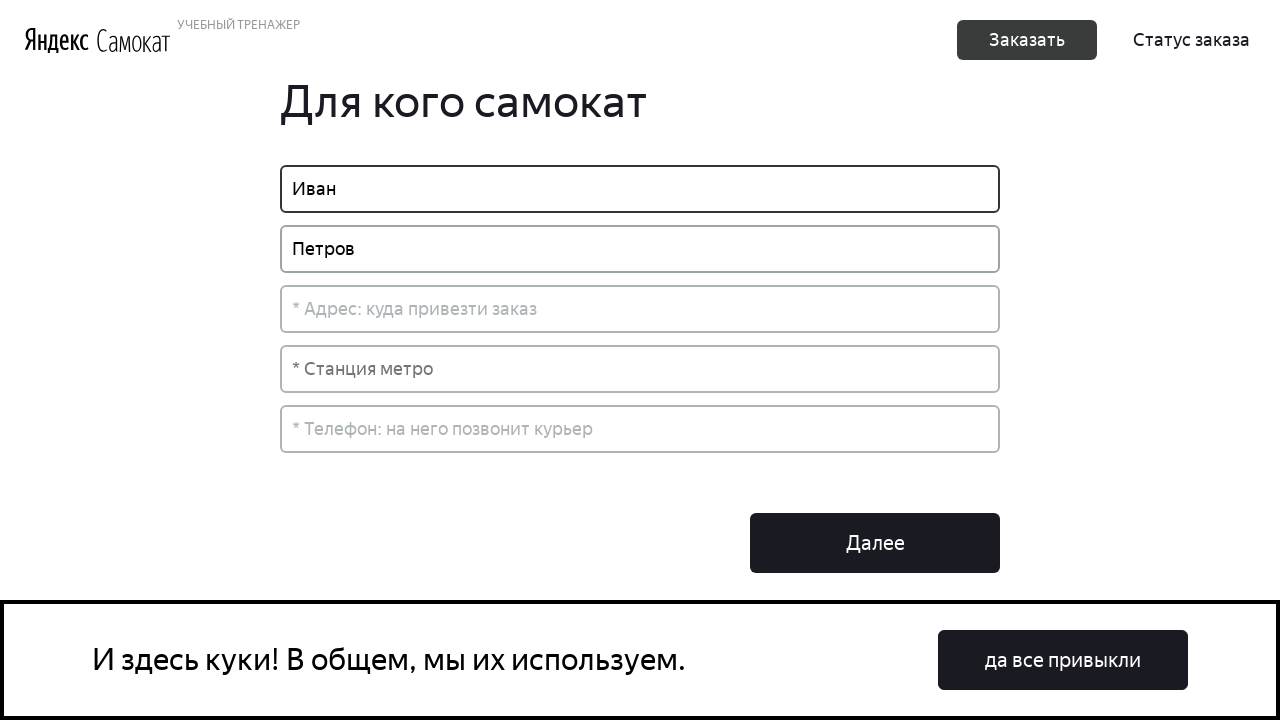

Filled delivery address 'Москва, ул. Ленина, д. 1' on //input[@placeholder='* Адрес: куда привезти заказ']
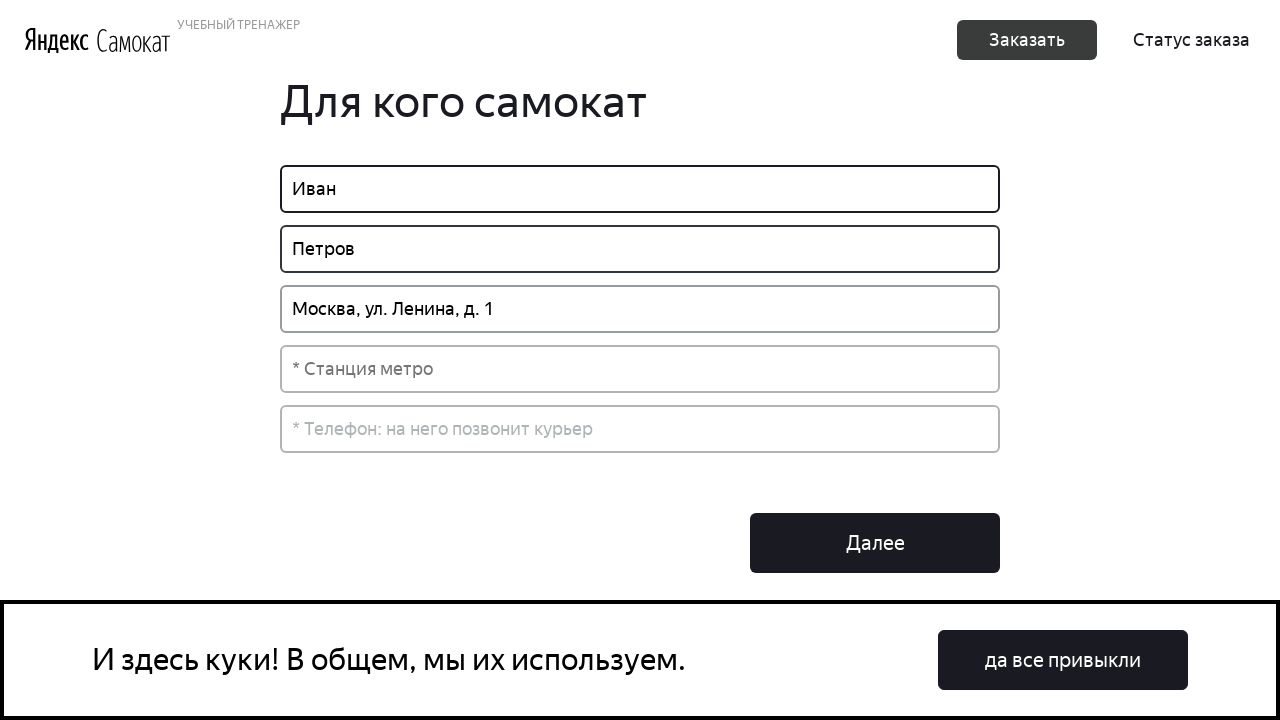

Clicked metro station dropdown at (640, 369) on xpath=//input[@placeholder='* Станция метро']
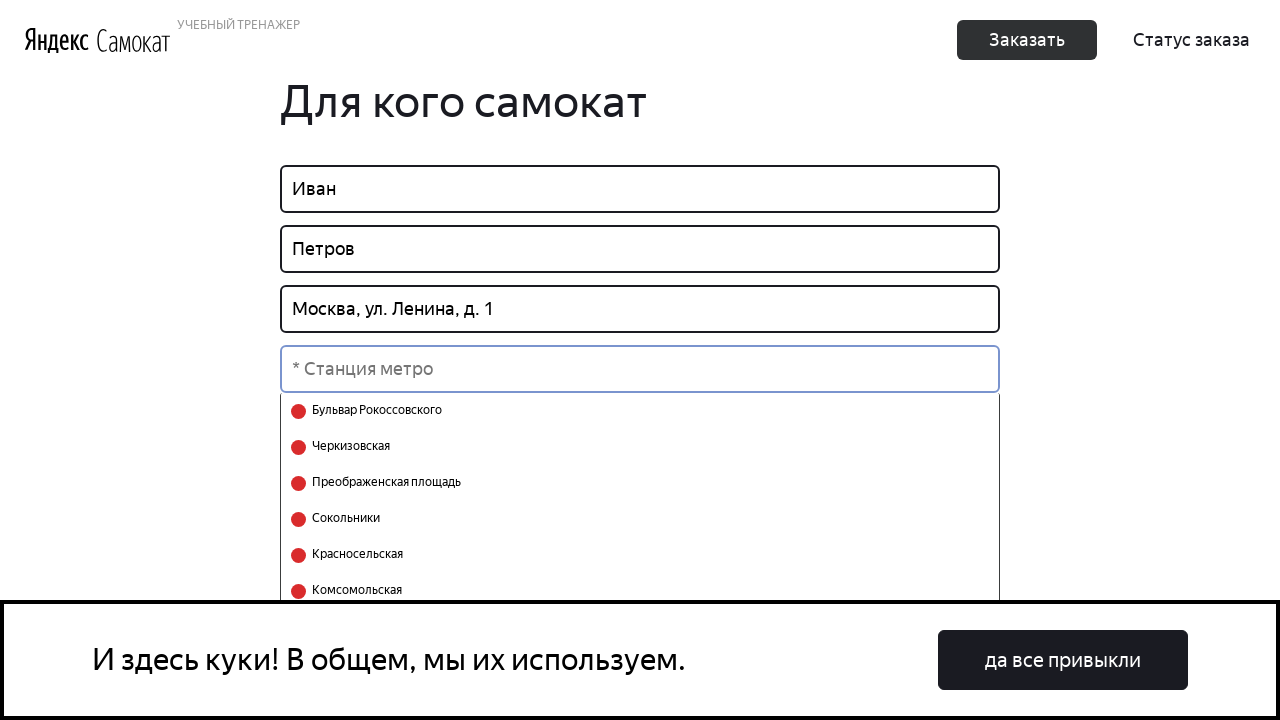

Selected metro station from dropdown at (640, 572) on xpath=//li[@data-index='77']
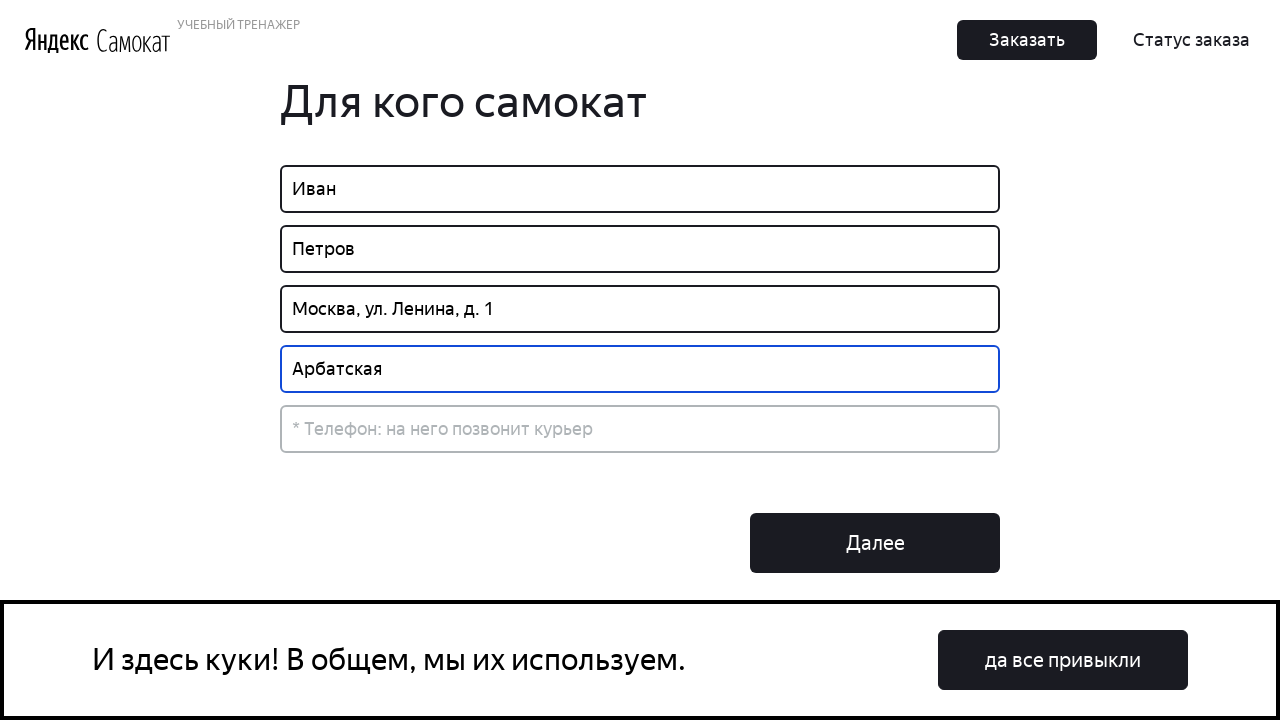

Filled phone number '+79999999999' on //input[@placeholder='* Телефон: на него позвонит курьер']
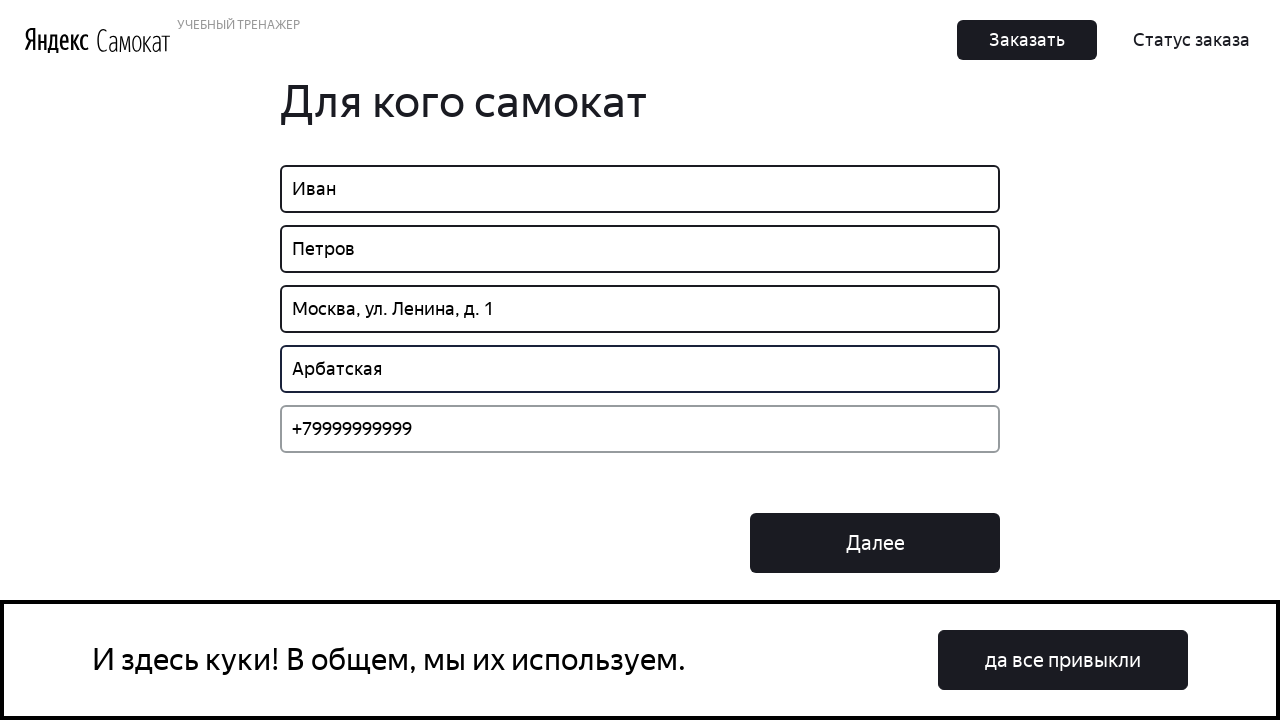

Clicked Next button to proceed to About Scooter page at (875, 543) on xpath=//button[contains(text(), 'Далее')]
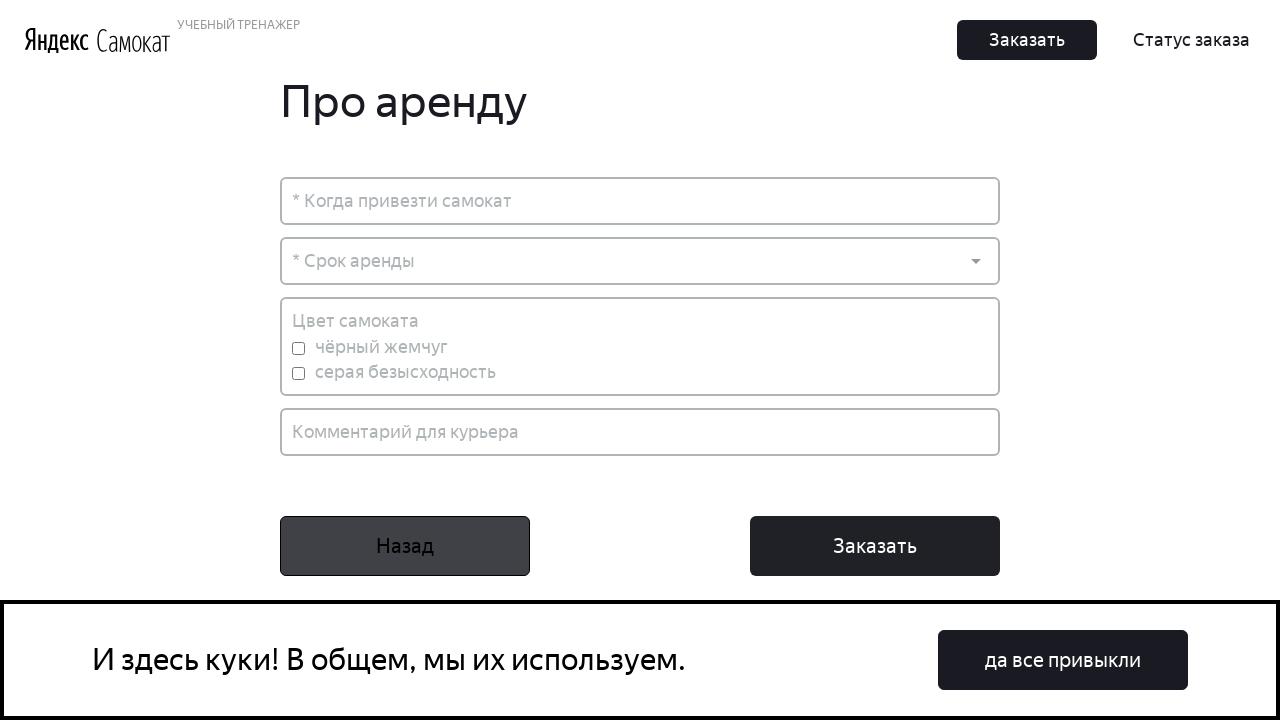

About Scooter page loaded with 'Про аренду' header visible
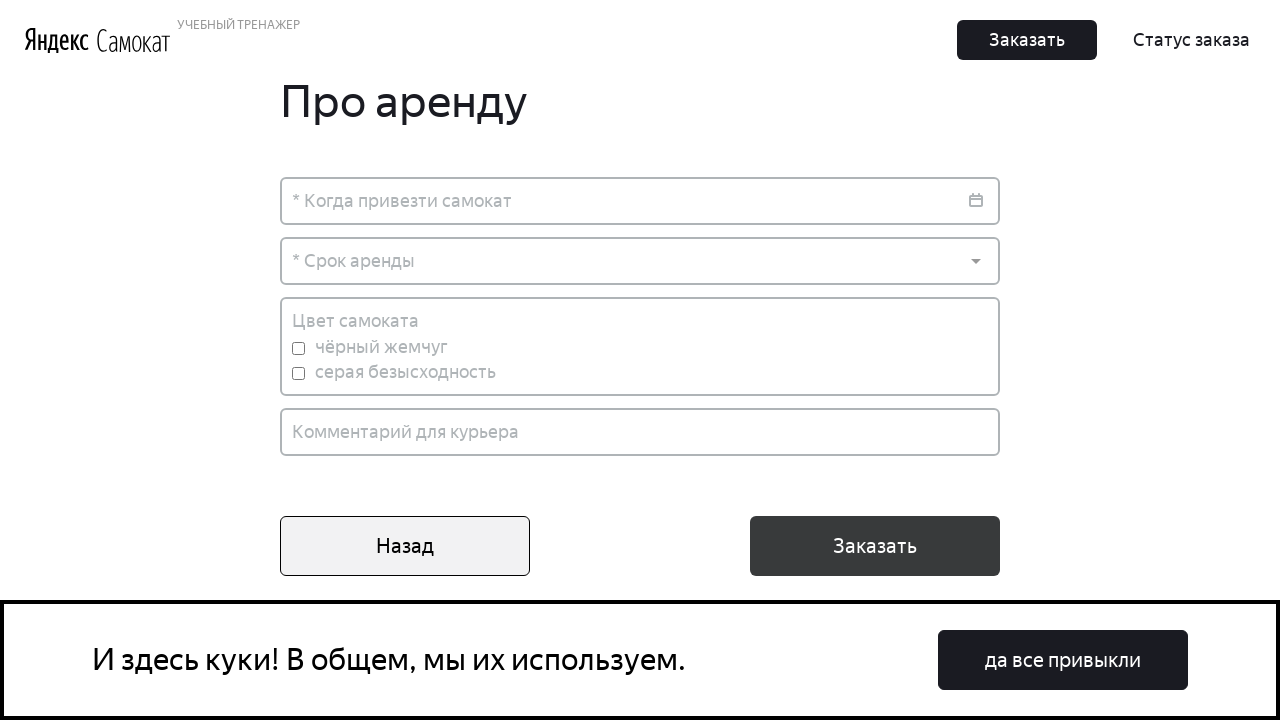

Clicked Scooter logo to navigate back to homepage at (134, 40) on xpath=//img[@alt='Scooter']
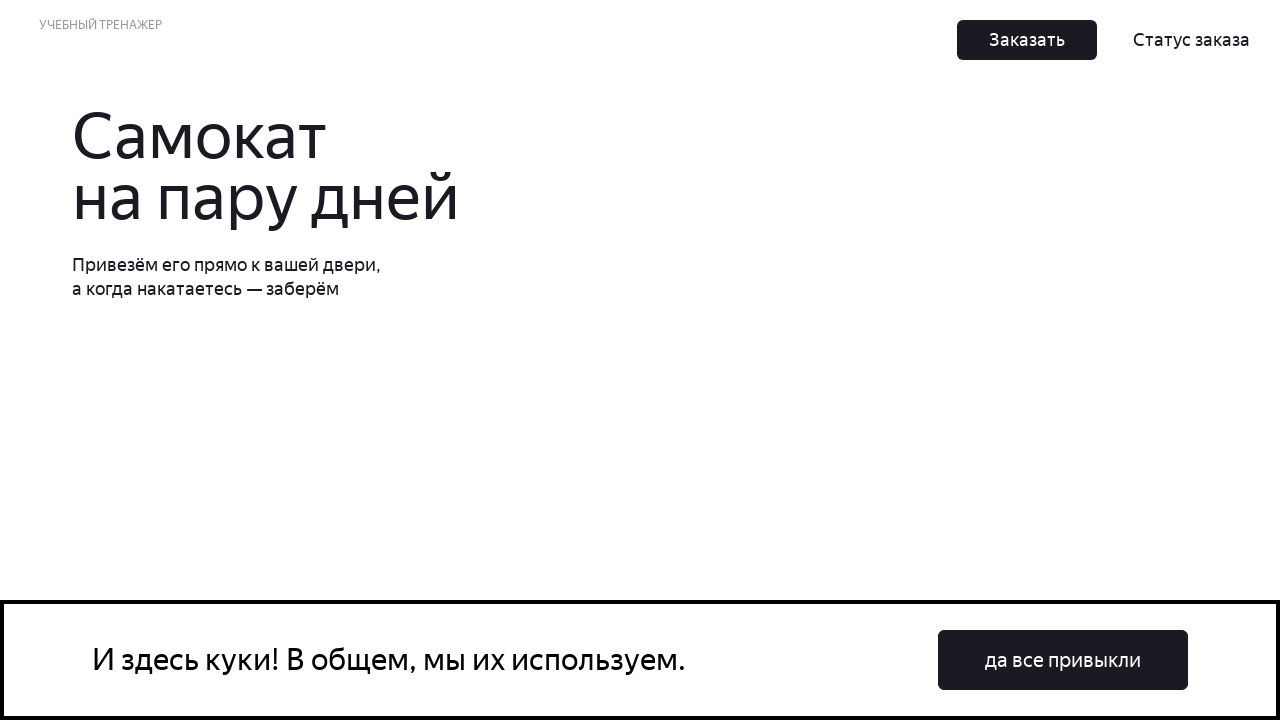

Successfully navigated back to homepage URL
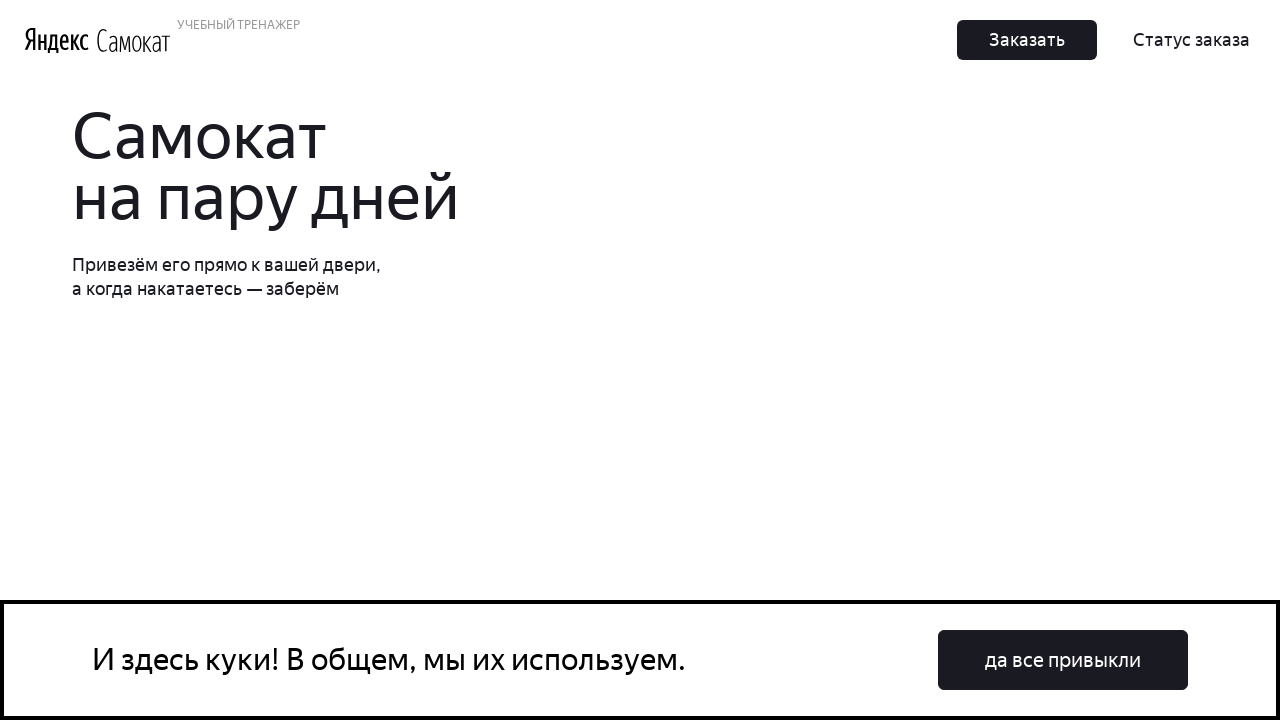

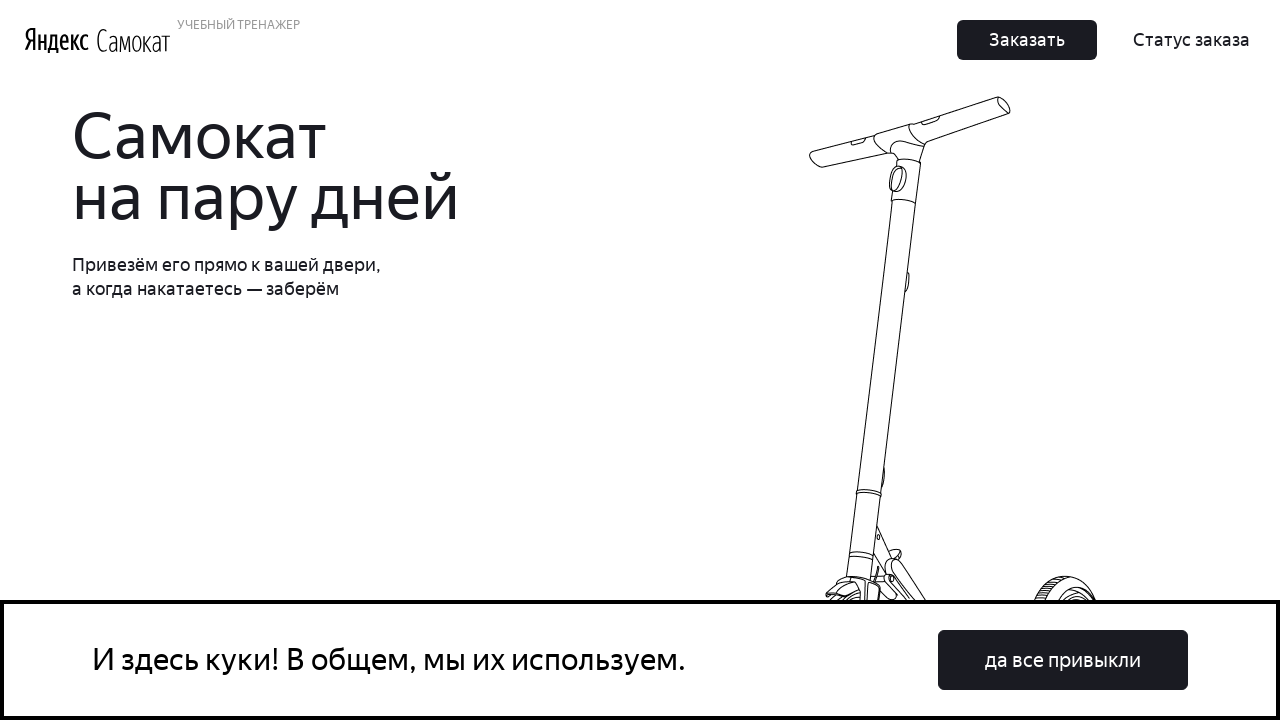